Tests a form that calculates the sum of two displayed numbers and selects the result from a dropdown menu before submitting

Starting URL: https://suninjuly.github.io/selects1.html

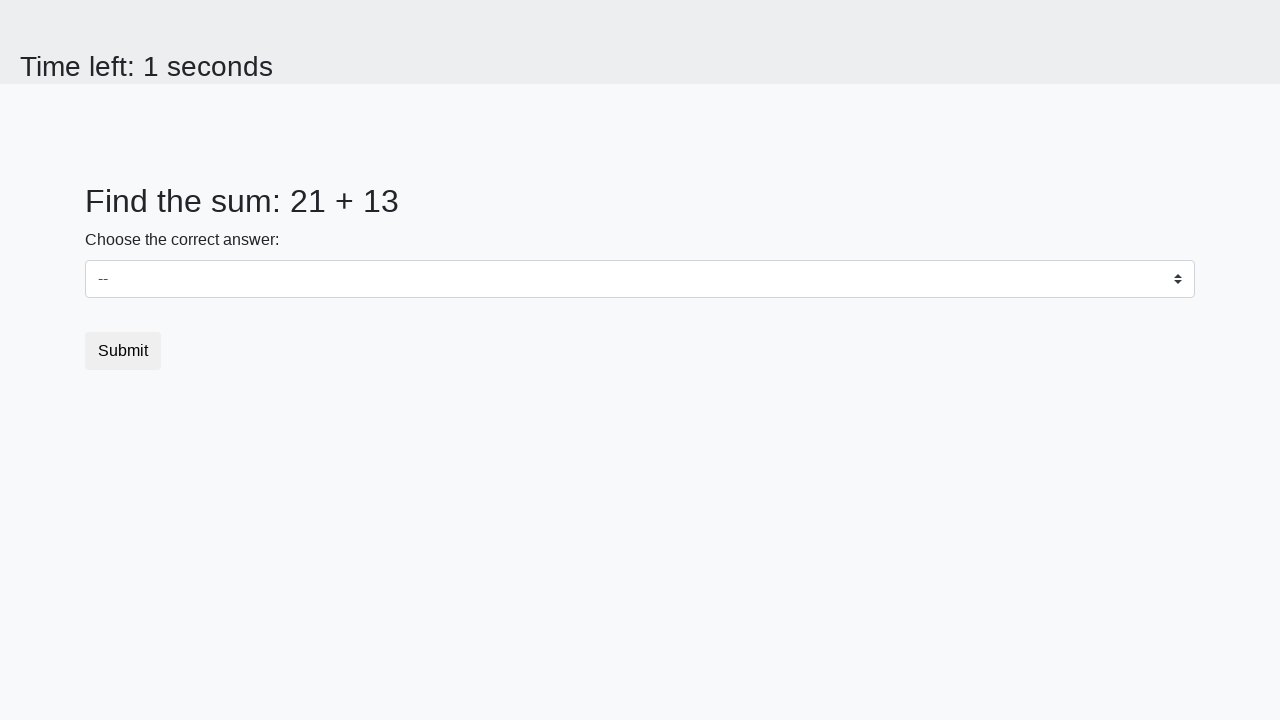

Retrieved first number from #num1 element
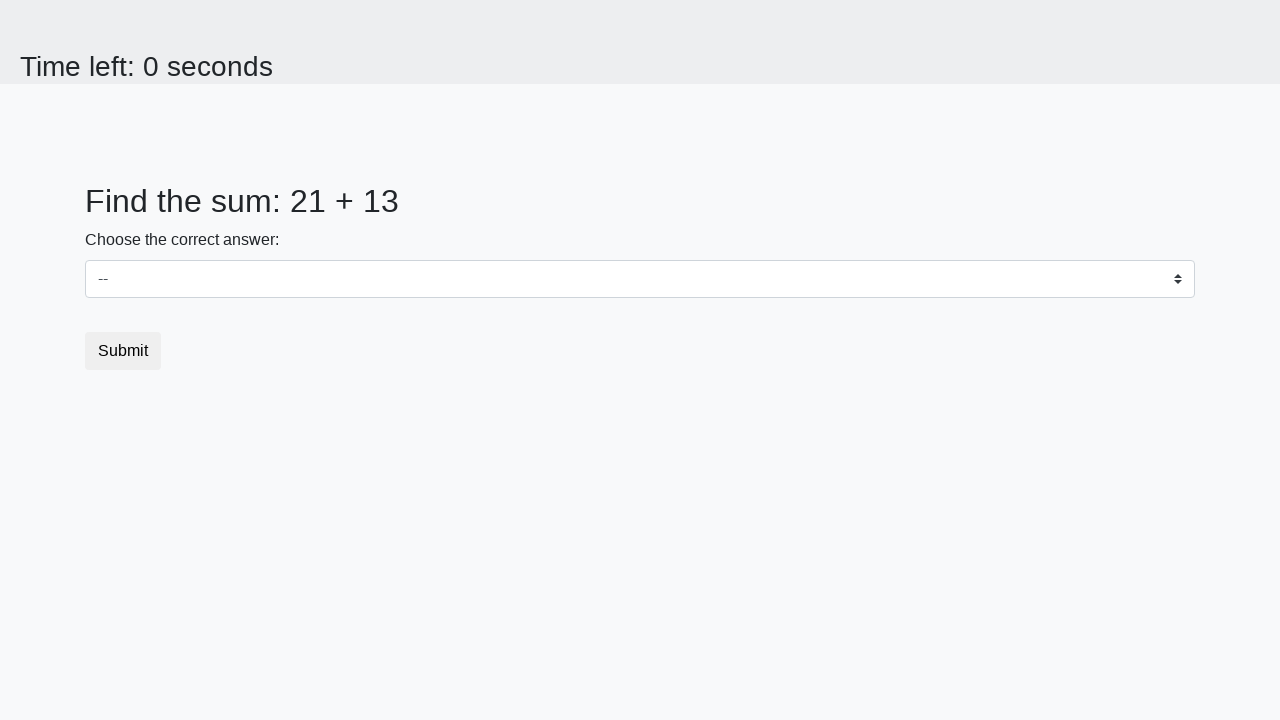

Retrieved second number from #num2 element
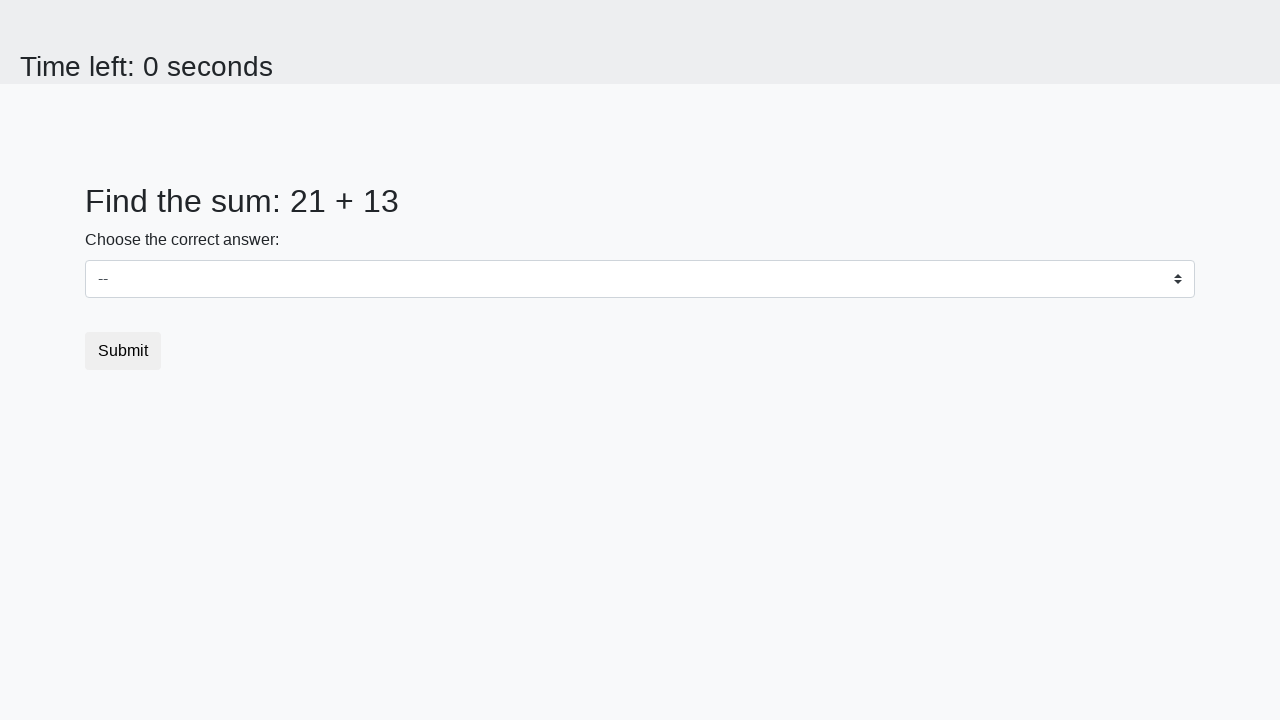

Calculated sum of 21 + 13 = 34
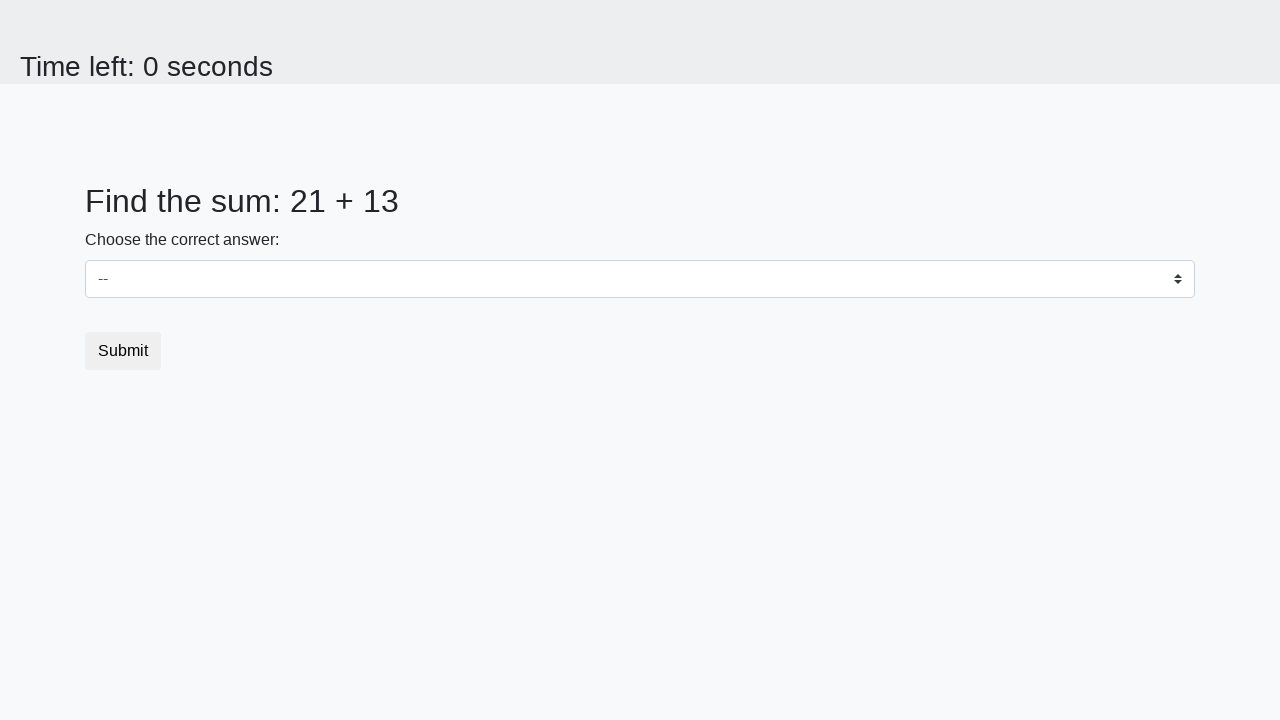

Selected 34 from dropdown menu on select
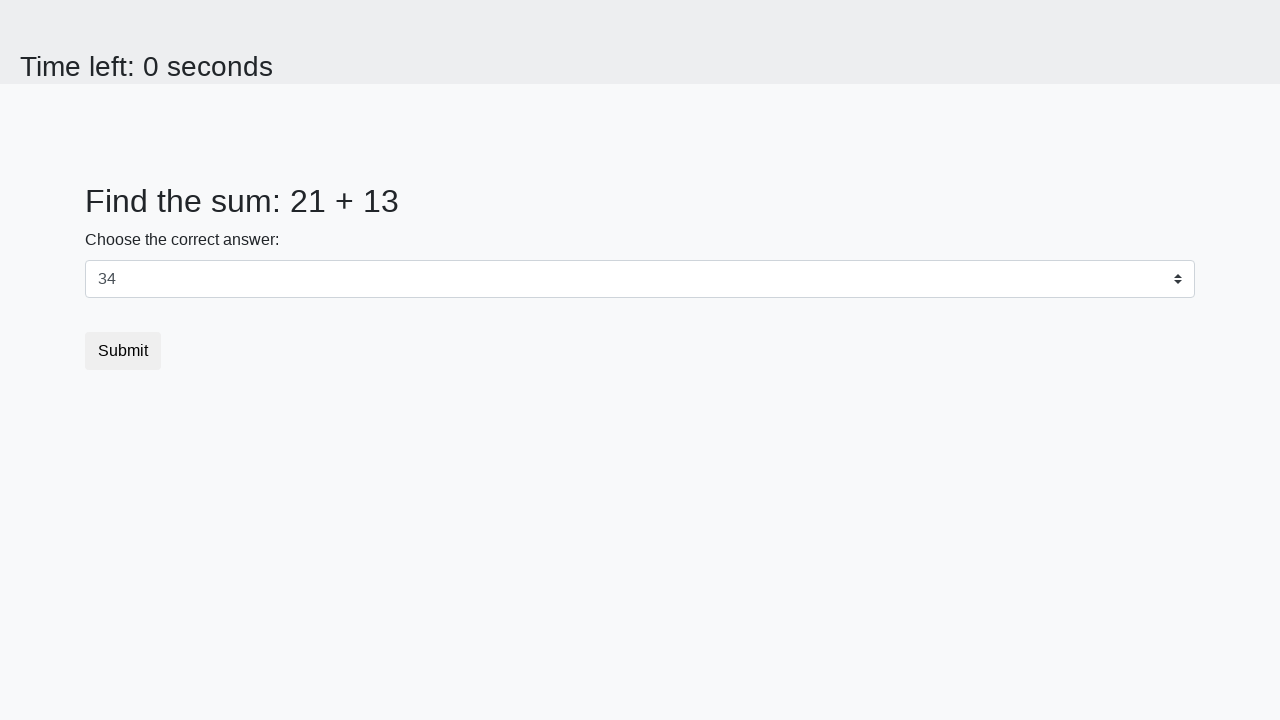

Clicked submit button to submit the form at (123, 351) on .btn
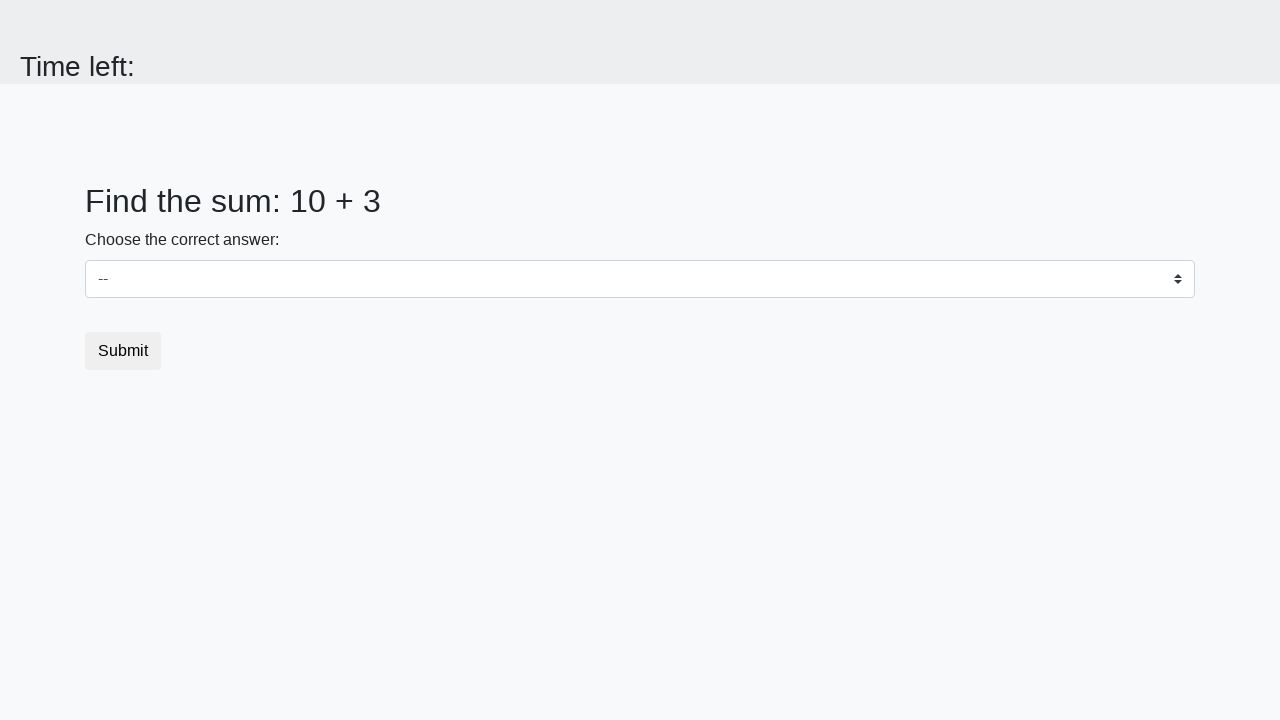

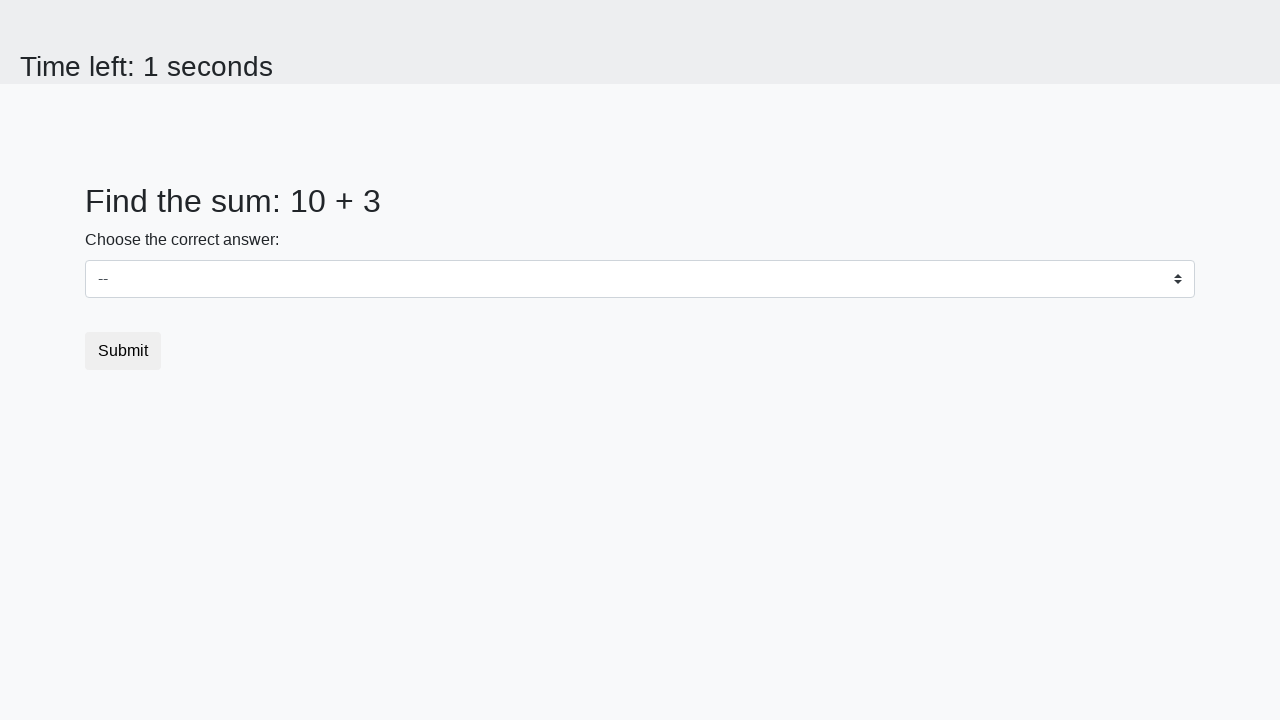